Tests form element states on a demo login page by checking visibility, enabled state, and checkbox selection functionality

Starting URL: https://demo.applitools.com/

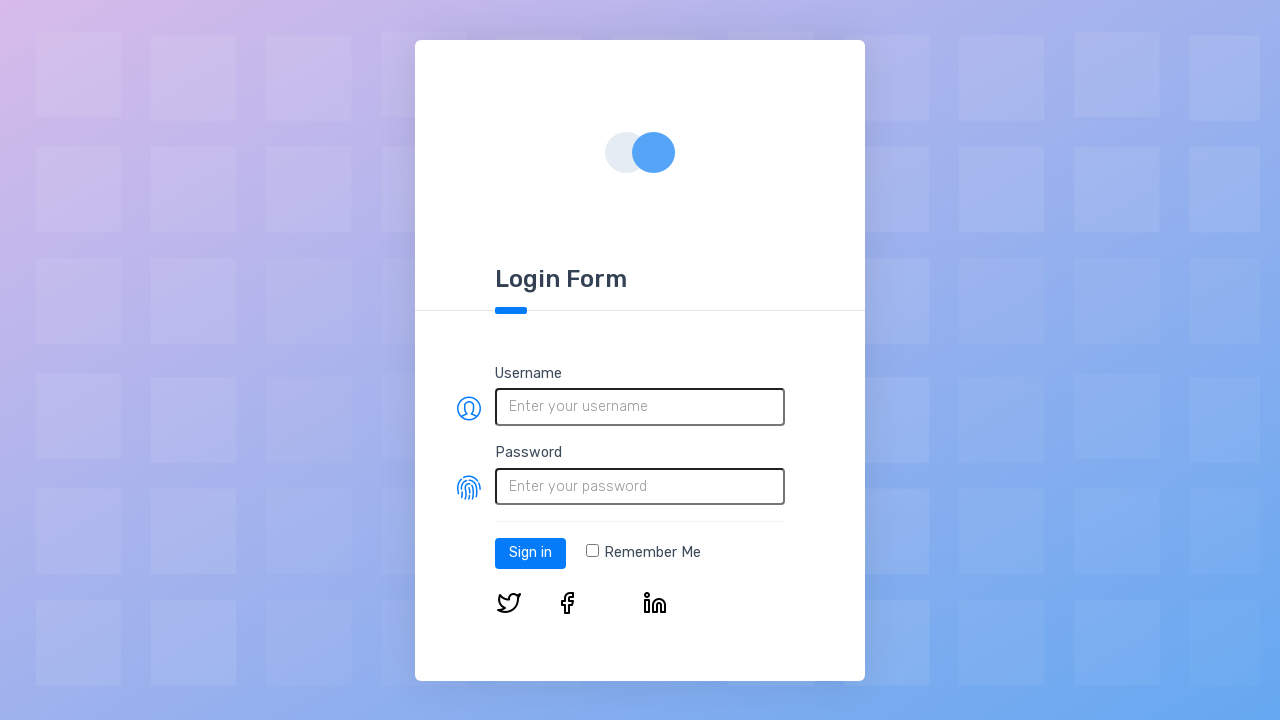

Verified username field is visible
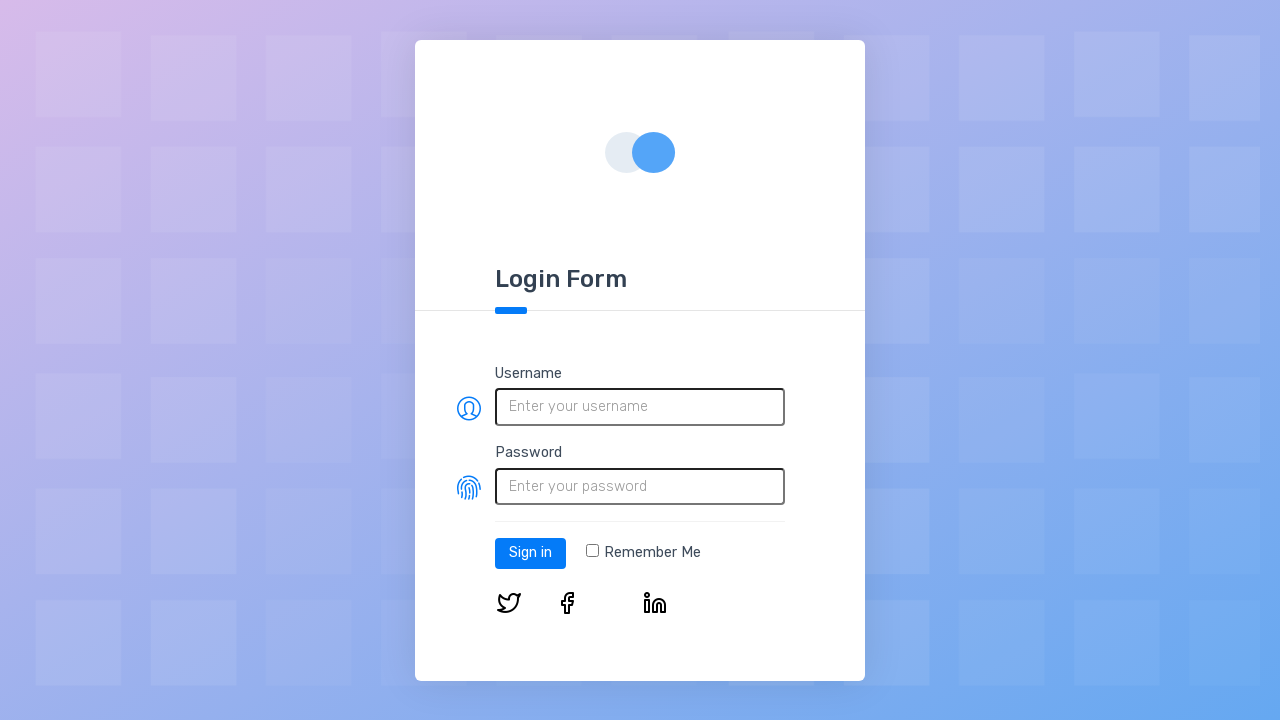

Verified username field is enabled
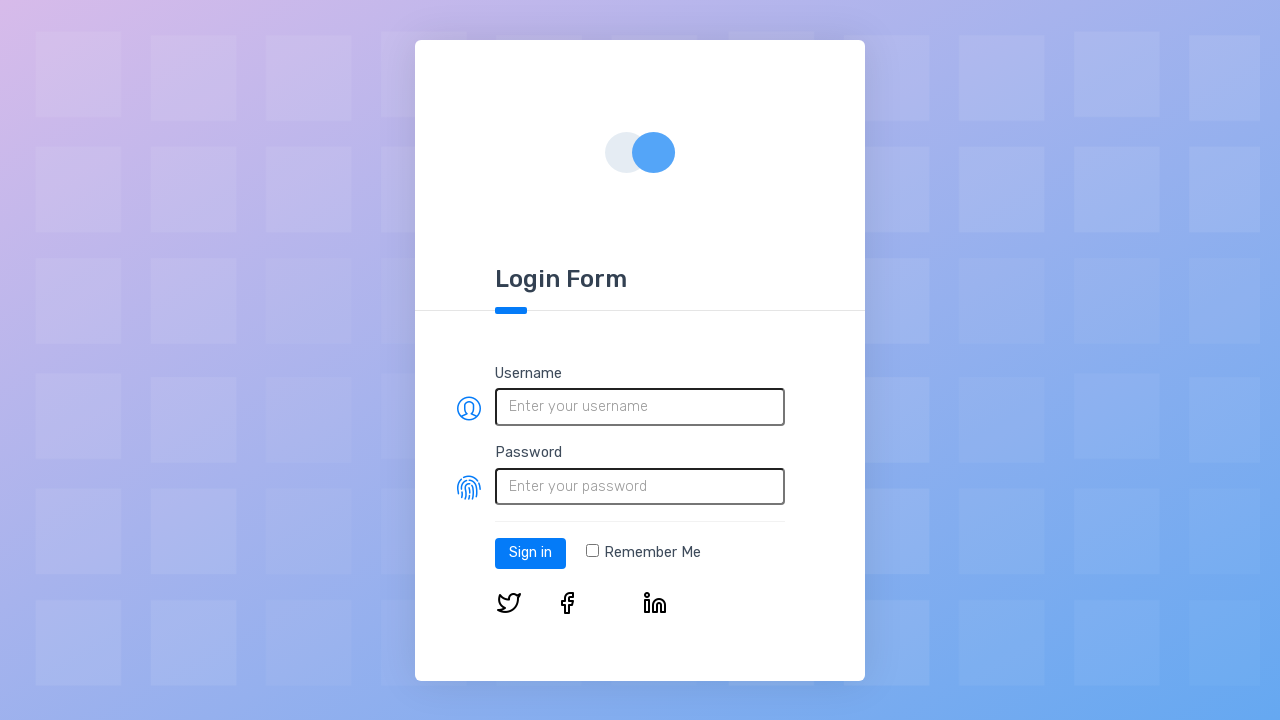

Verified remember me checkbox is not checked initially
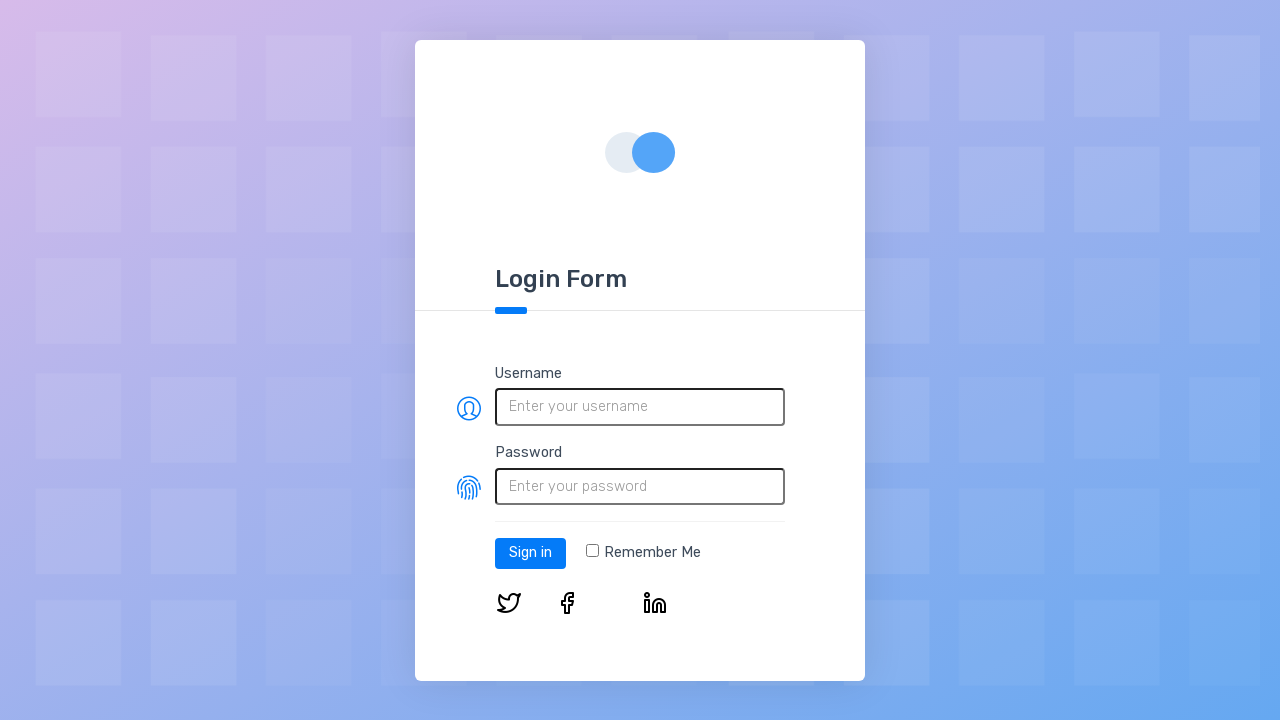

Clicked remember me checkbox to select it at (592, 551) on xpath=//*[@type="checkbox"]
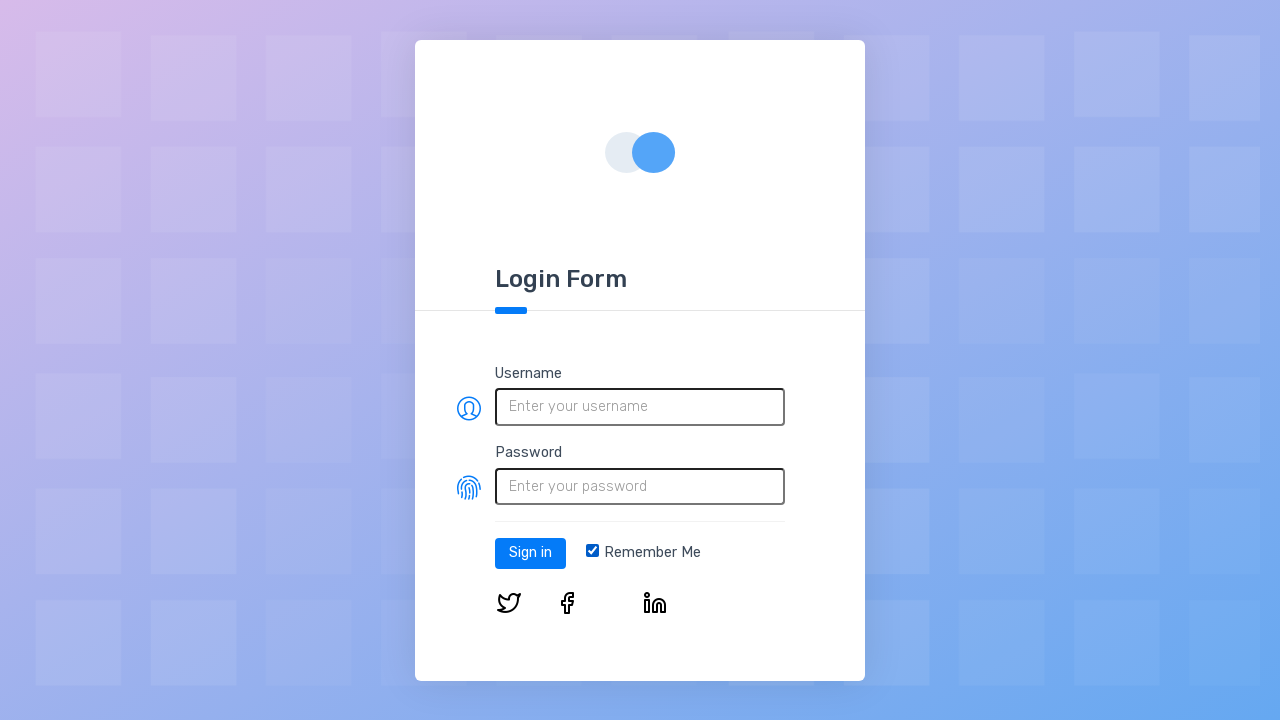

Verified remember me checkbox is now checked
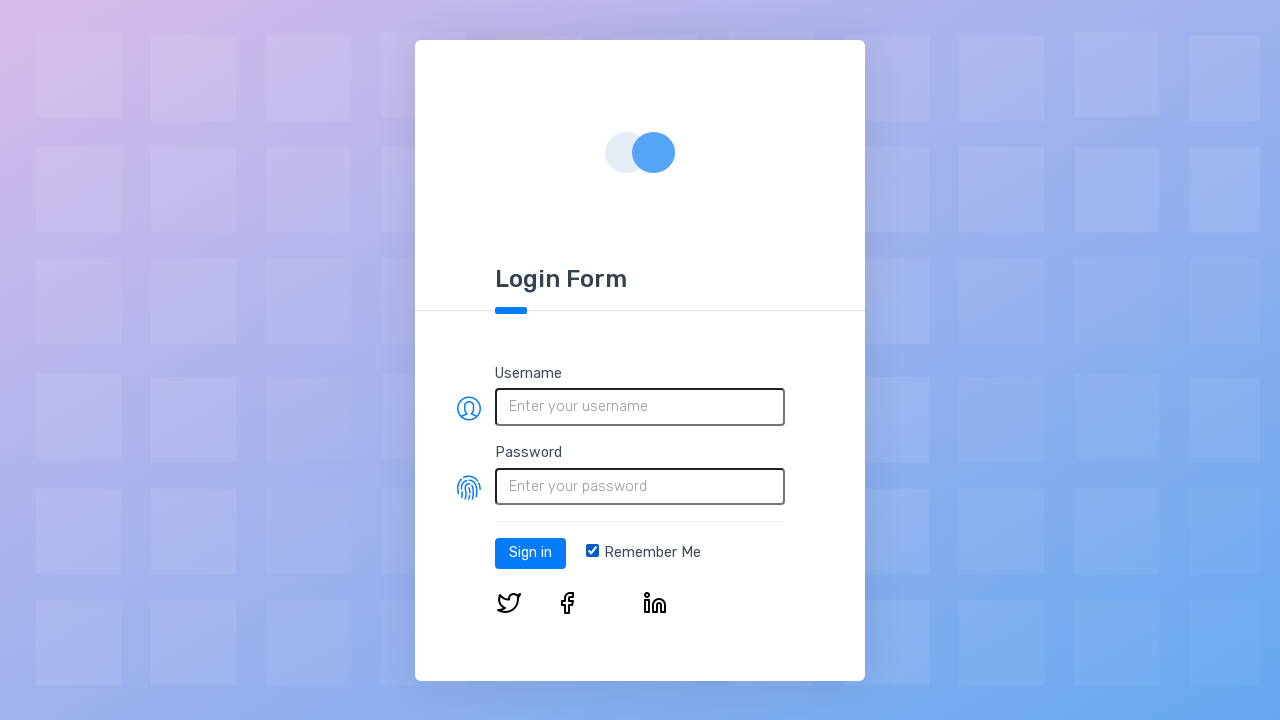

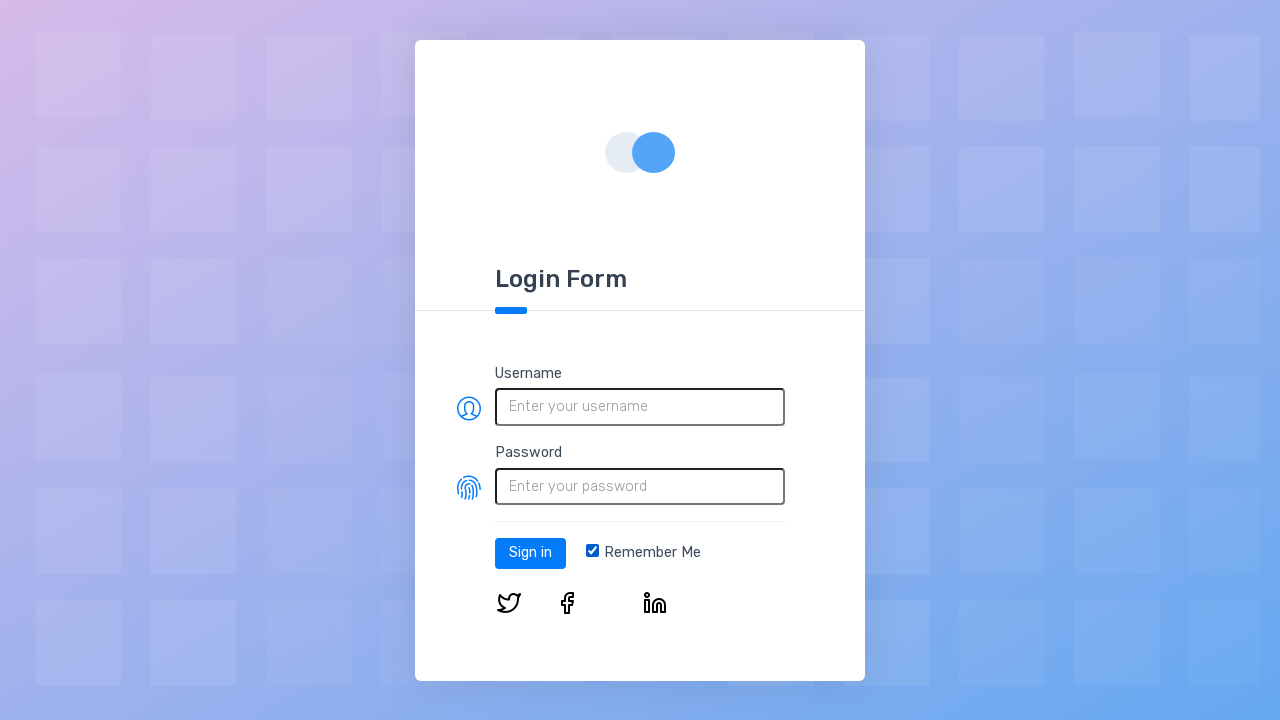